Tests clicking on the external link to IR main site from the header navigation

Starting URL: https://www.taxtechnical.ird.govt.nz/

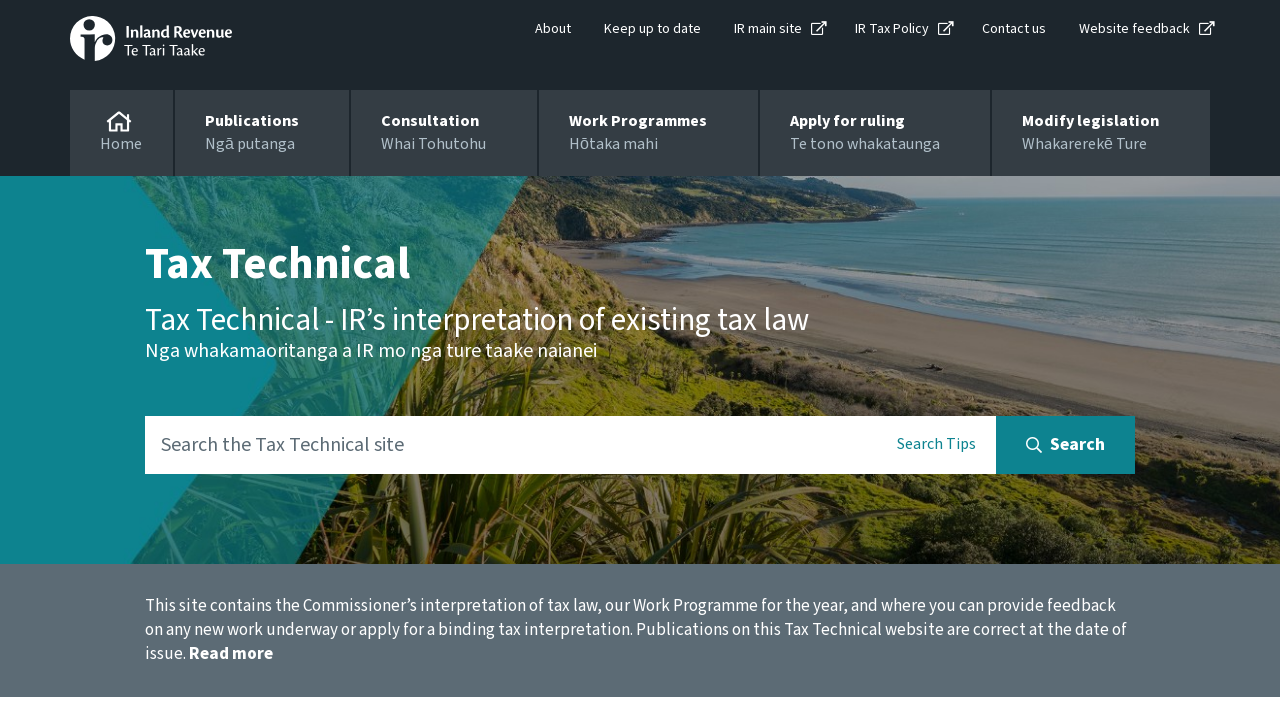

Navigated to https://www.taxtechnical.ird.govt.nz/
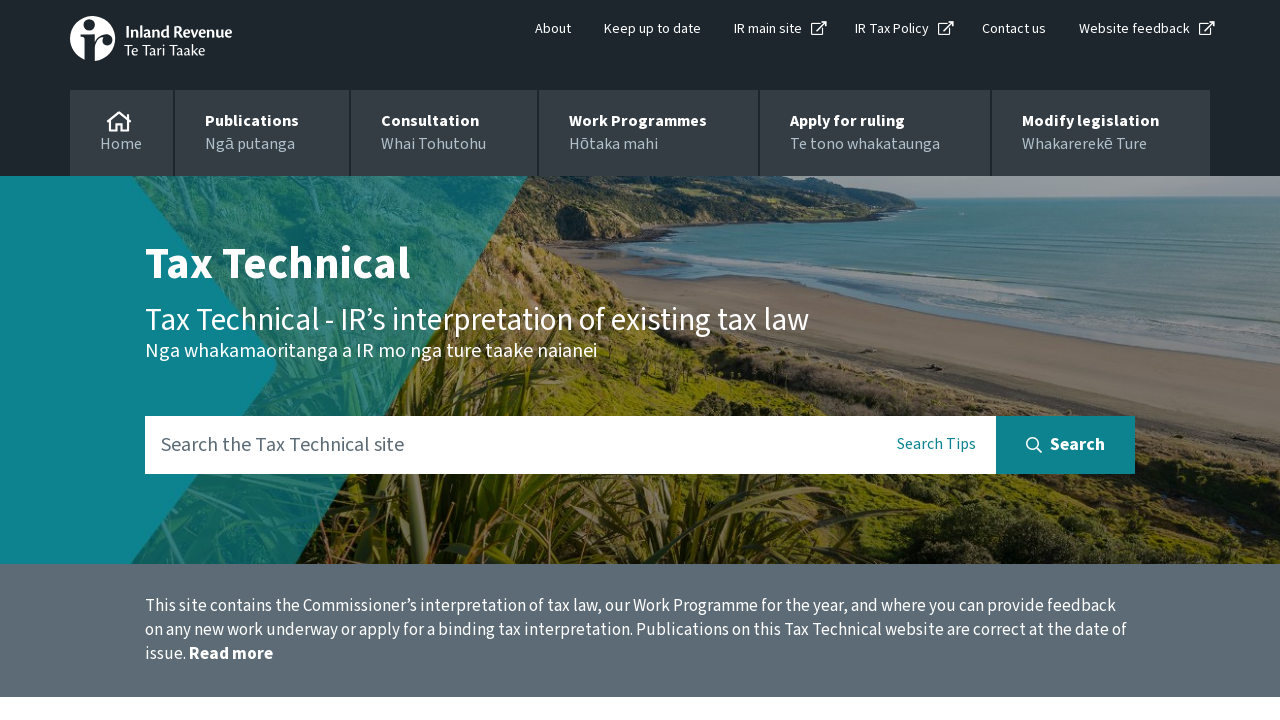

Clicked on external link to IR main site in header navigation at (768, 29) on xpath=//div[@id='header']//ul[@class='tp-text-links']//a[@title='IR main site']
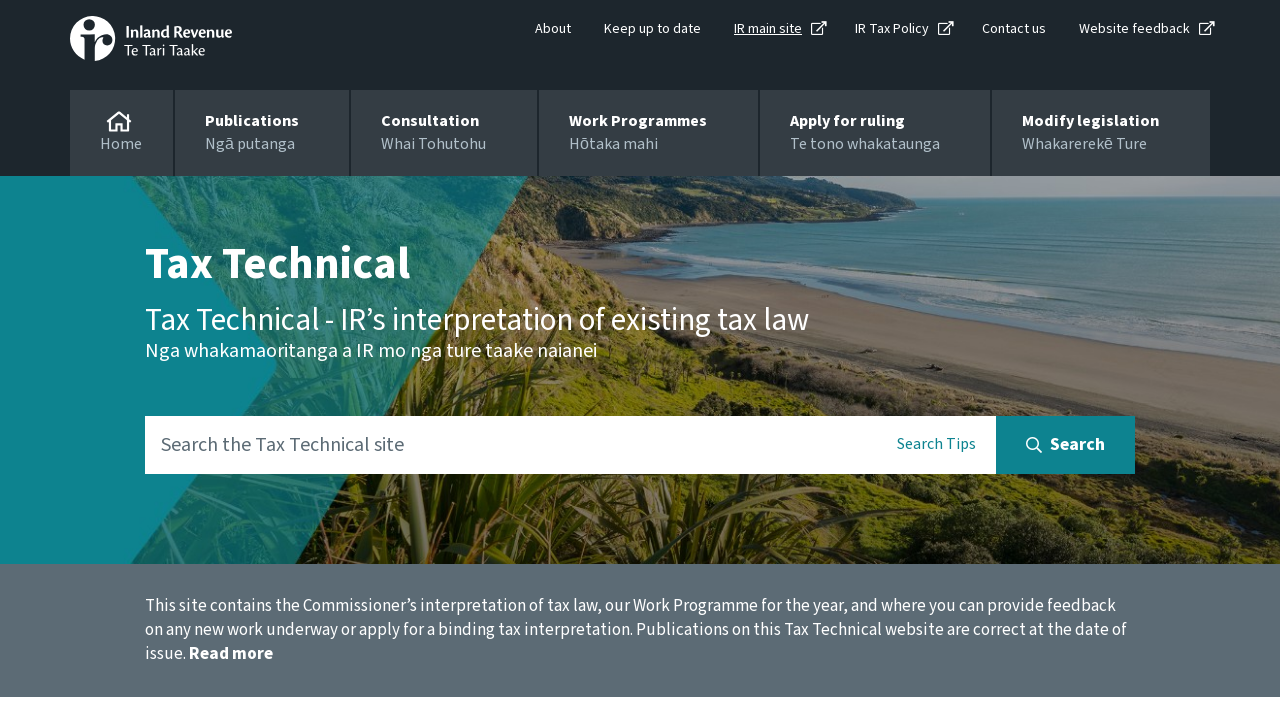

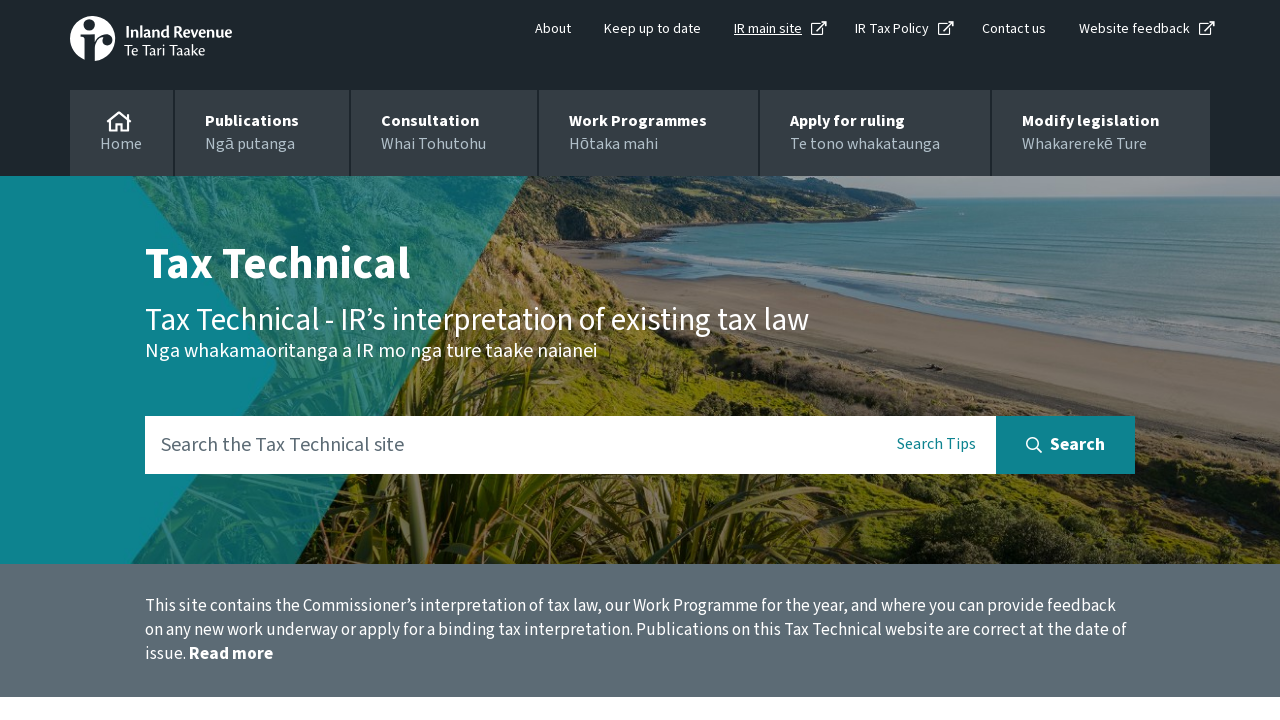